Tests slider interaction by clicking at a specific position on the slider element

Starting URL: https://demoqa.com/slider/

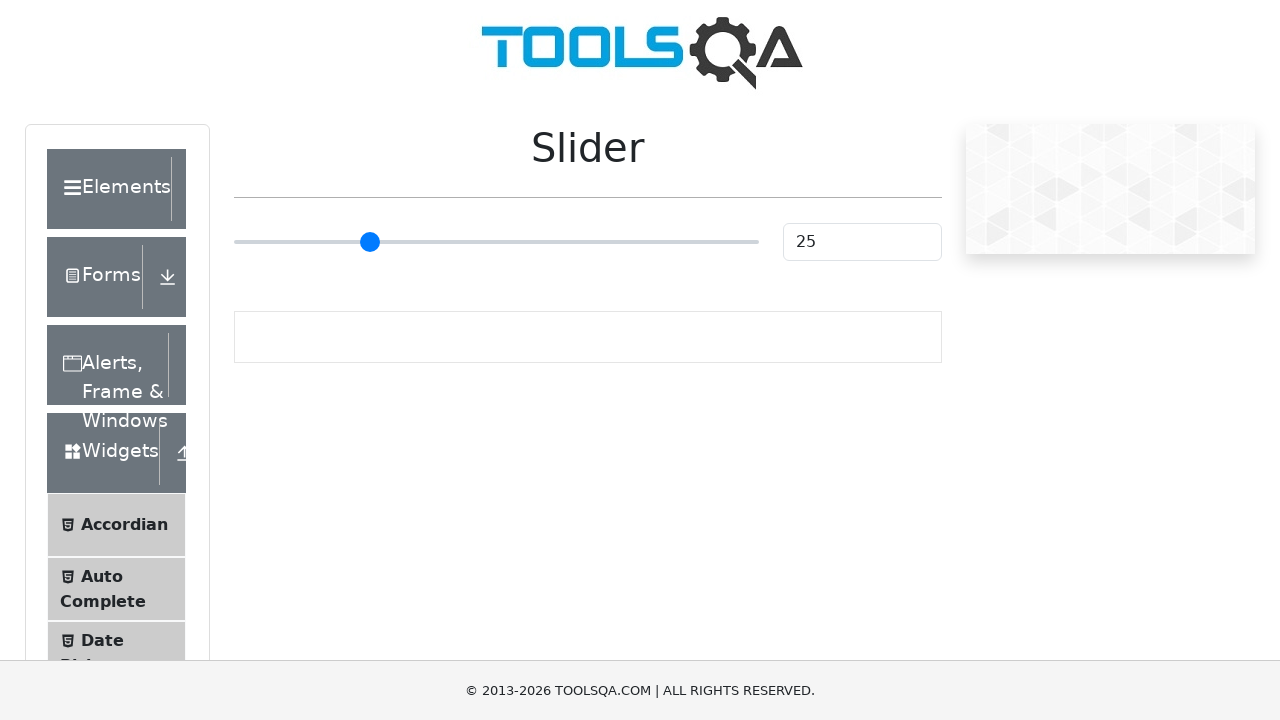

Navigated to slider demo page at https://demoqa.com/slider/
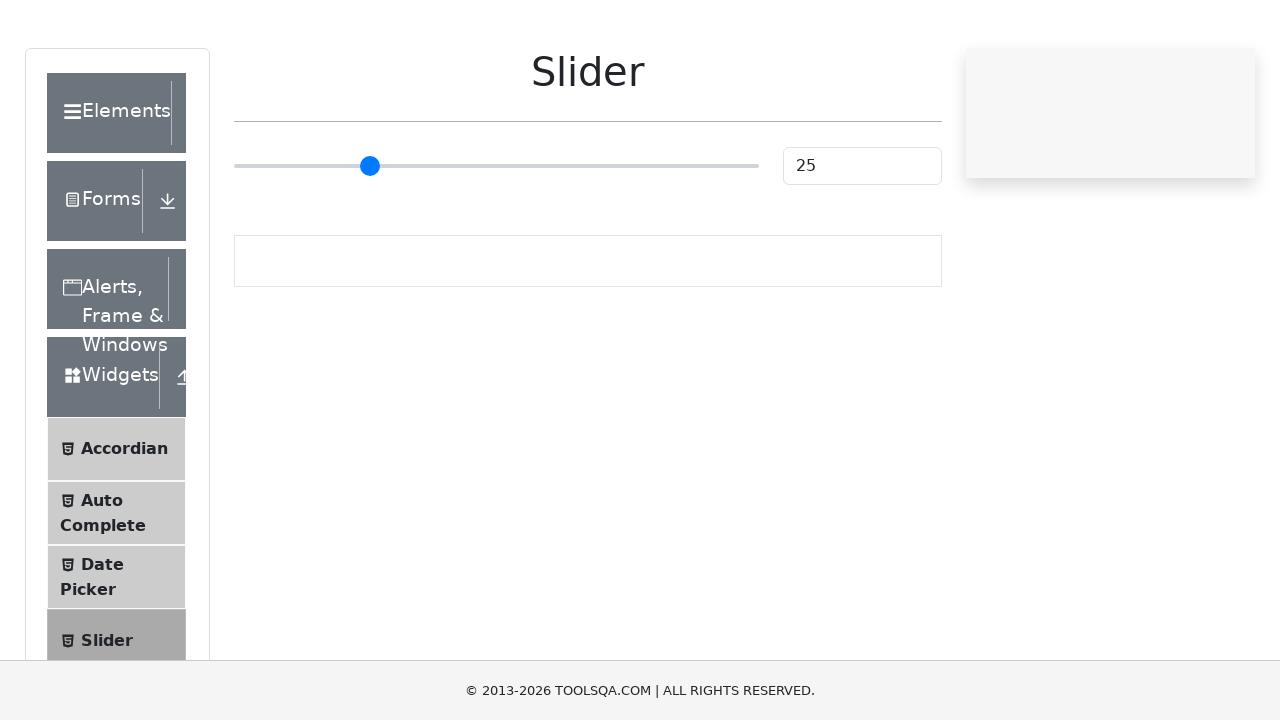

Clicked on slider element at position (50, 0) to test slider interaction at (284, 223) on #slider
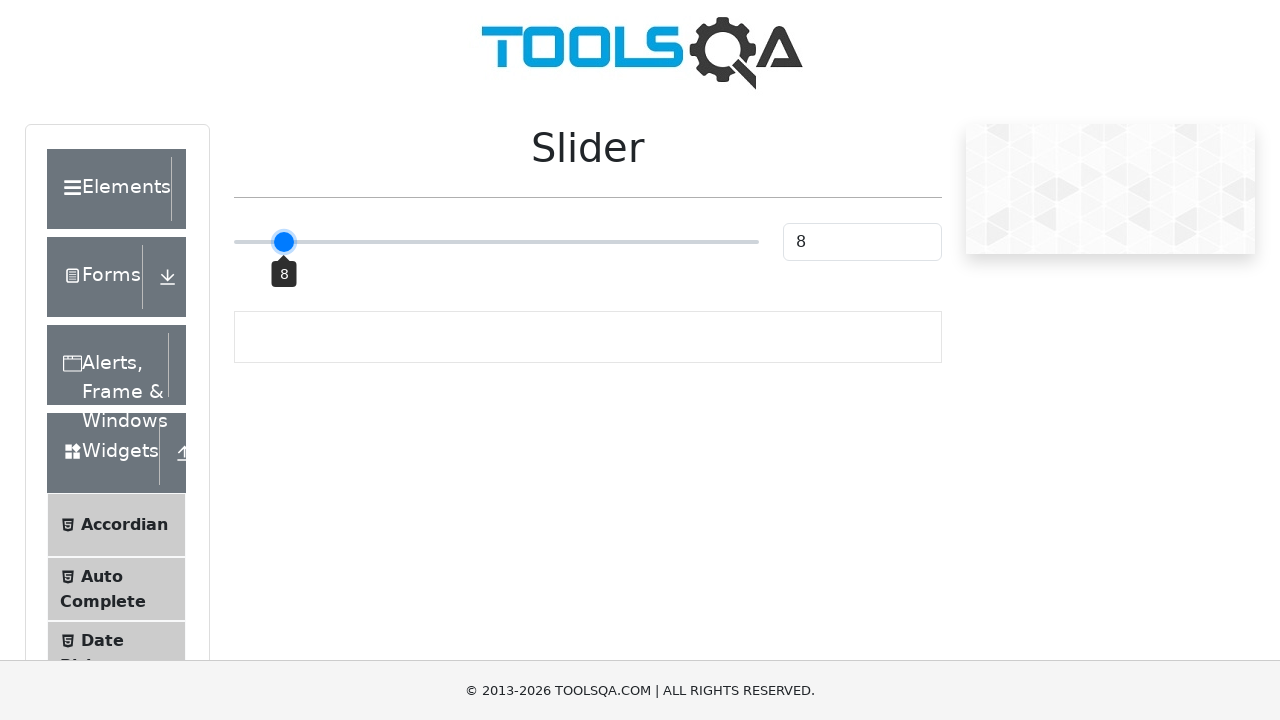

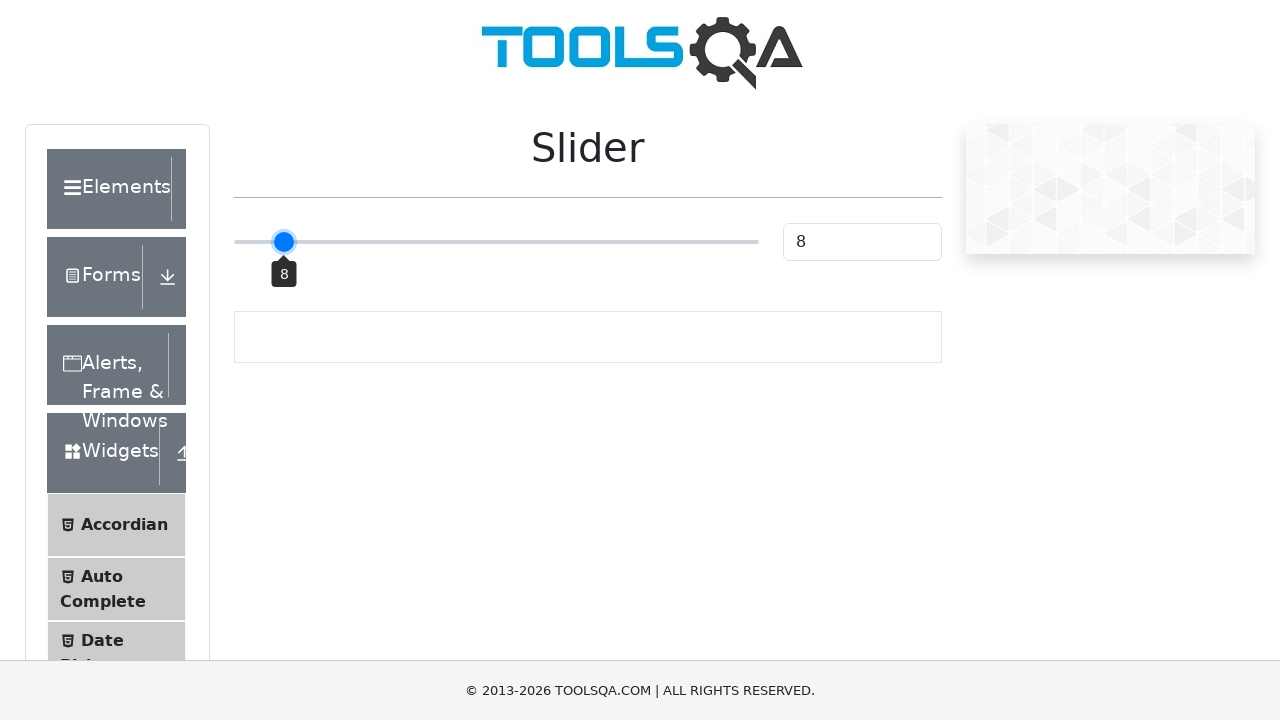